Tests a math calculation form by reading two numbers displayed on the page, calculating their sum, selecting the sum from a dropdown, and submitting the form

Starting URL: https://suninjuly.github.io/selects1.html

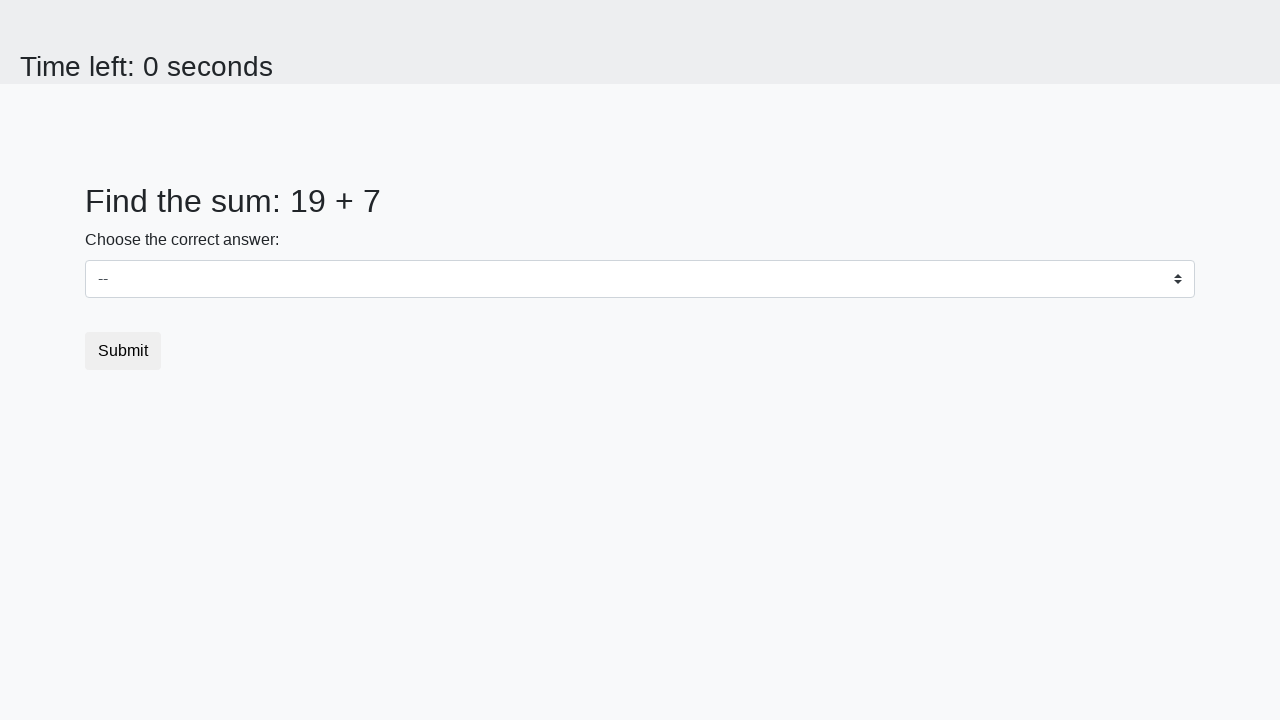

Navigated to math calculation form
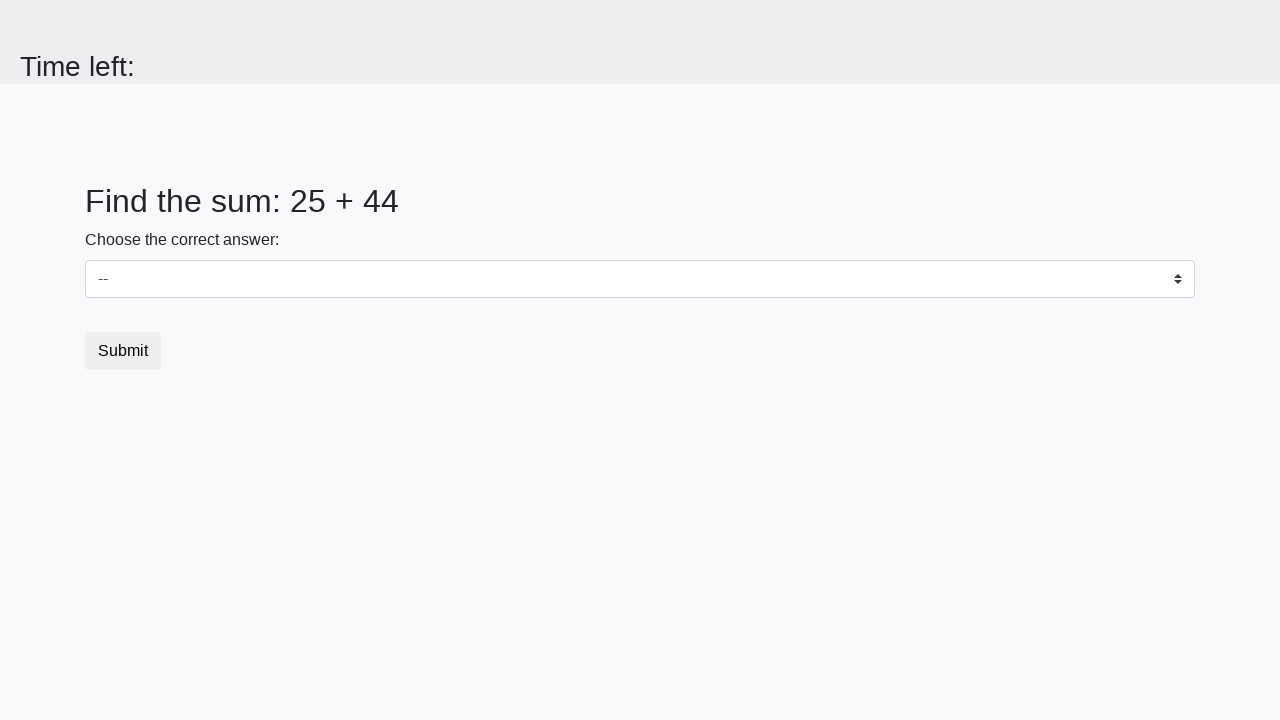

Read first number from page
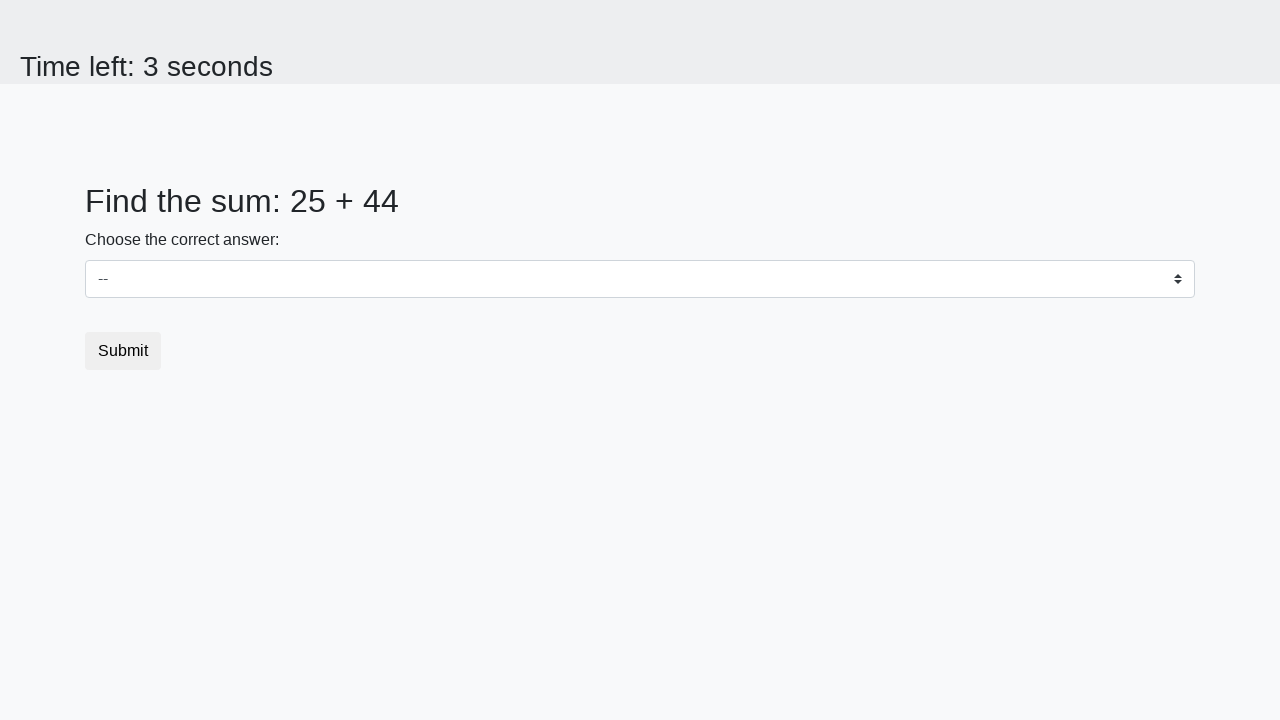

Read second number from page
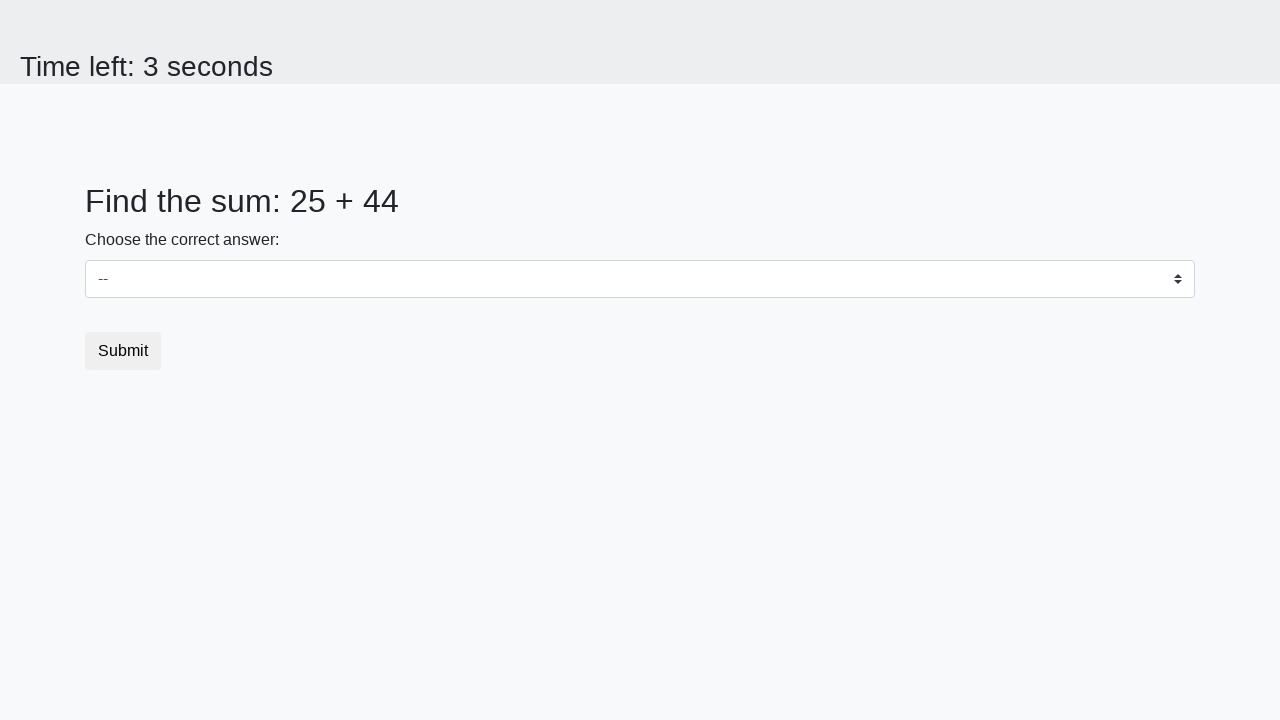

Calculated sum: 25 + 44 = 69
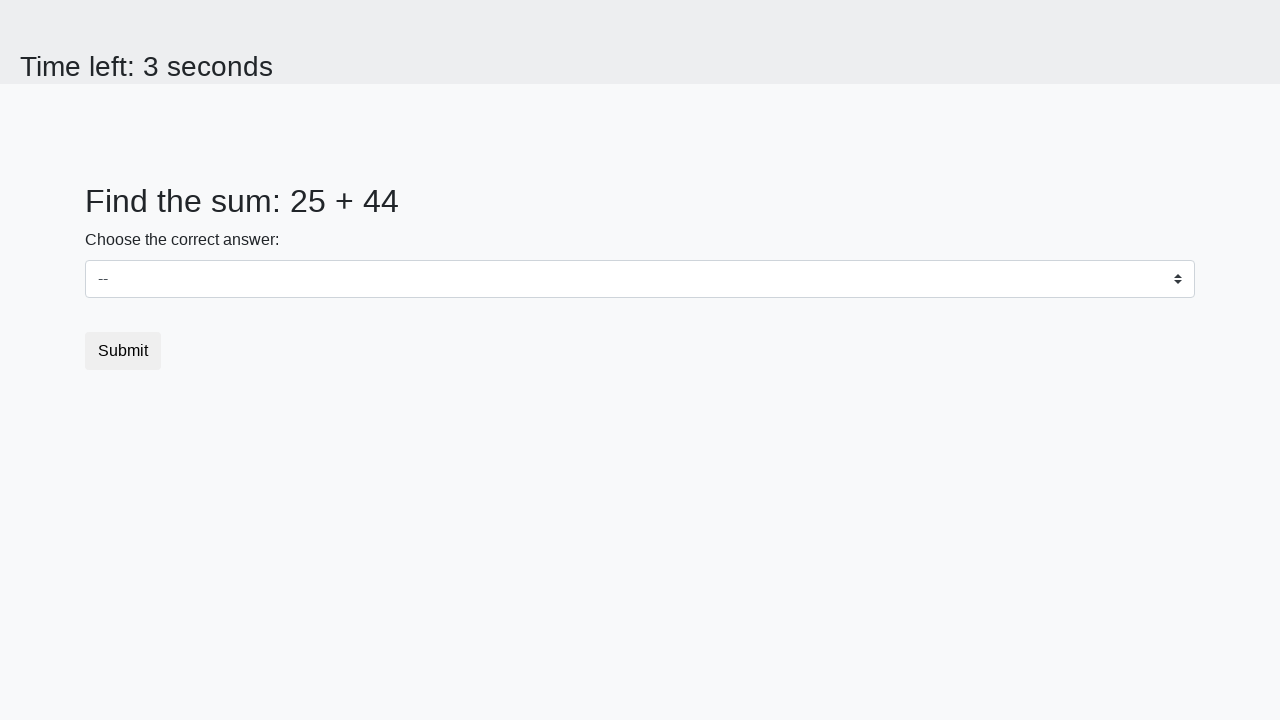

Selected sum value 69 from dropdown on select.custom-select
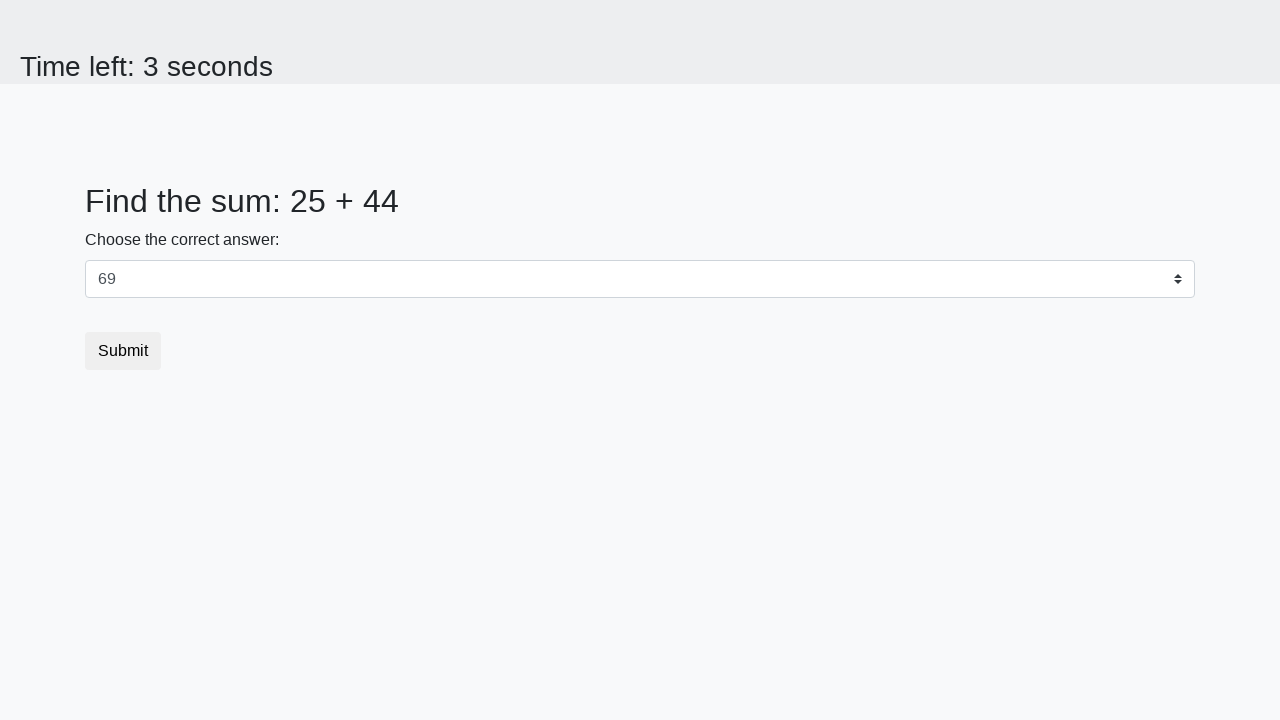

Clicked submit button at (123, 351) on button.btn
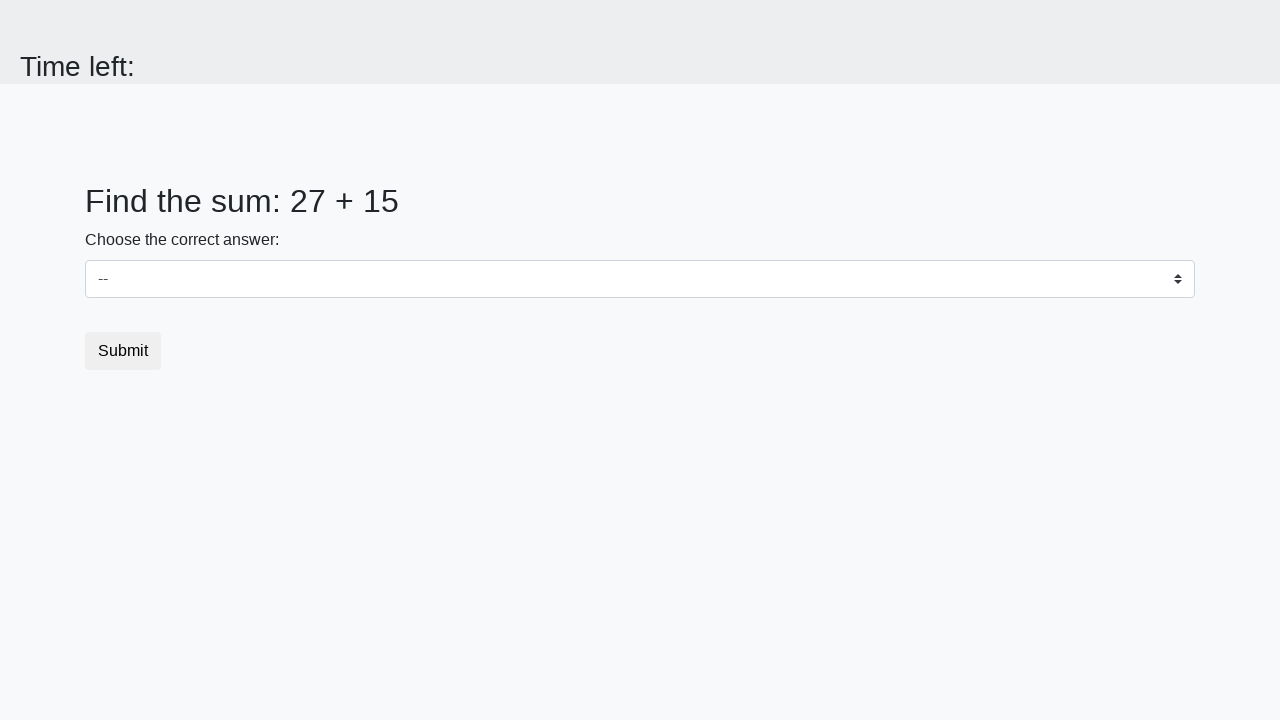

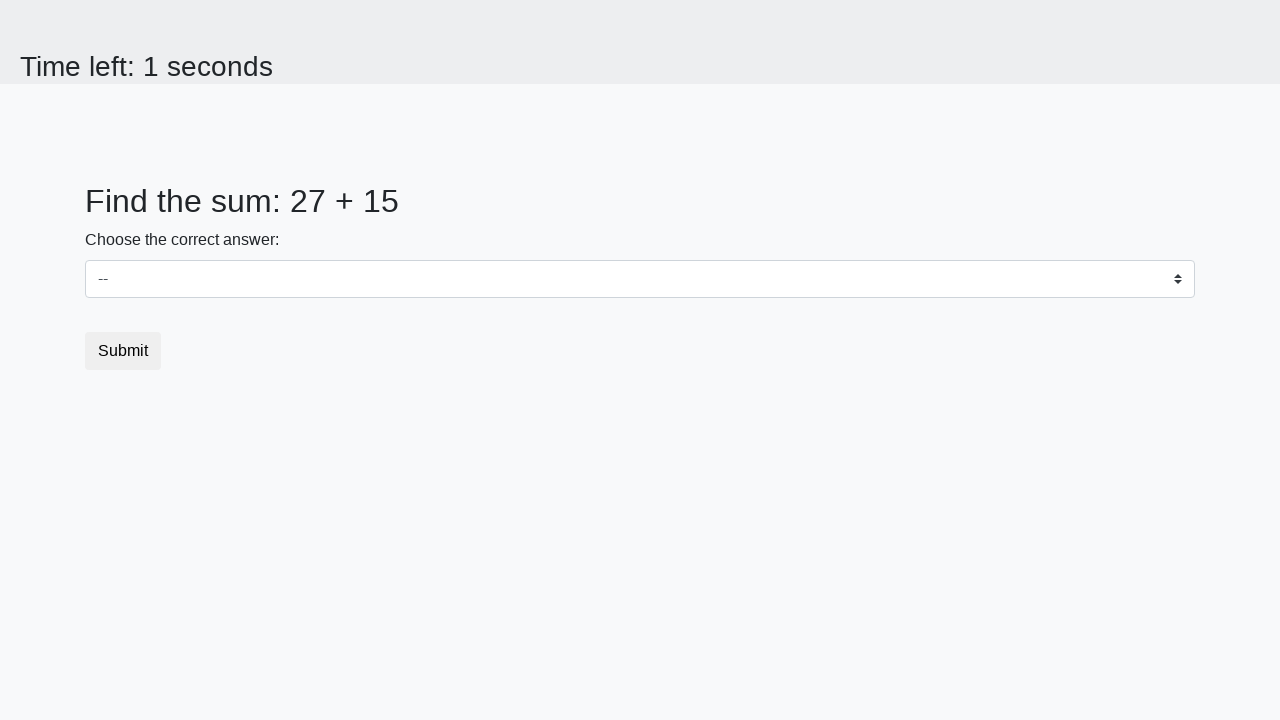